Tests checkbox functionality by selecting the first three checkboxes, then iterating through all checkboxes to unselect any that are selected

Starting URL: https://testautomationpractice.blogspot.com/

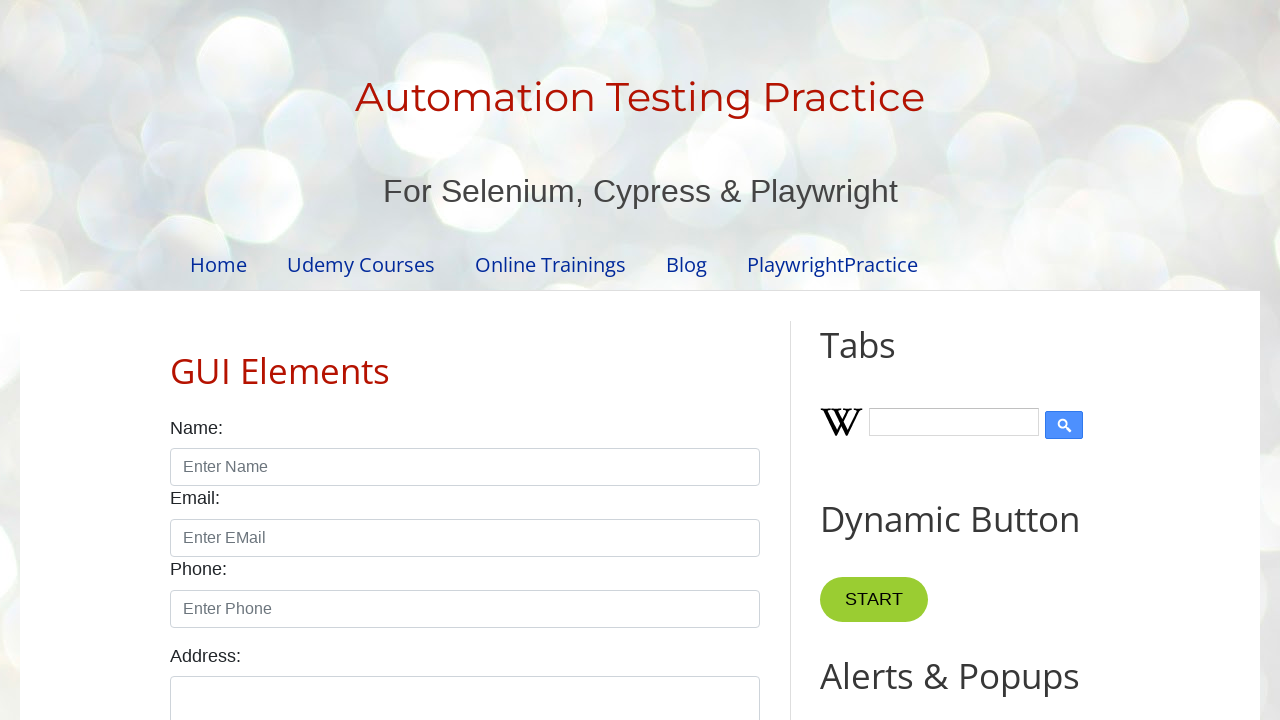

Located all checkboxes on the page
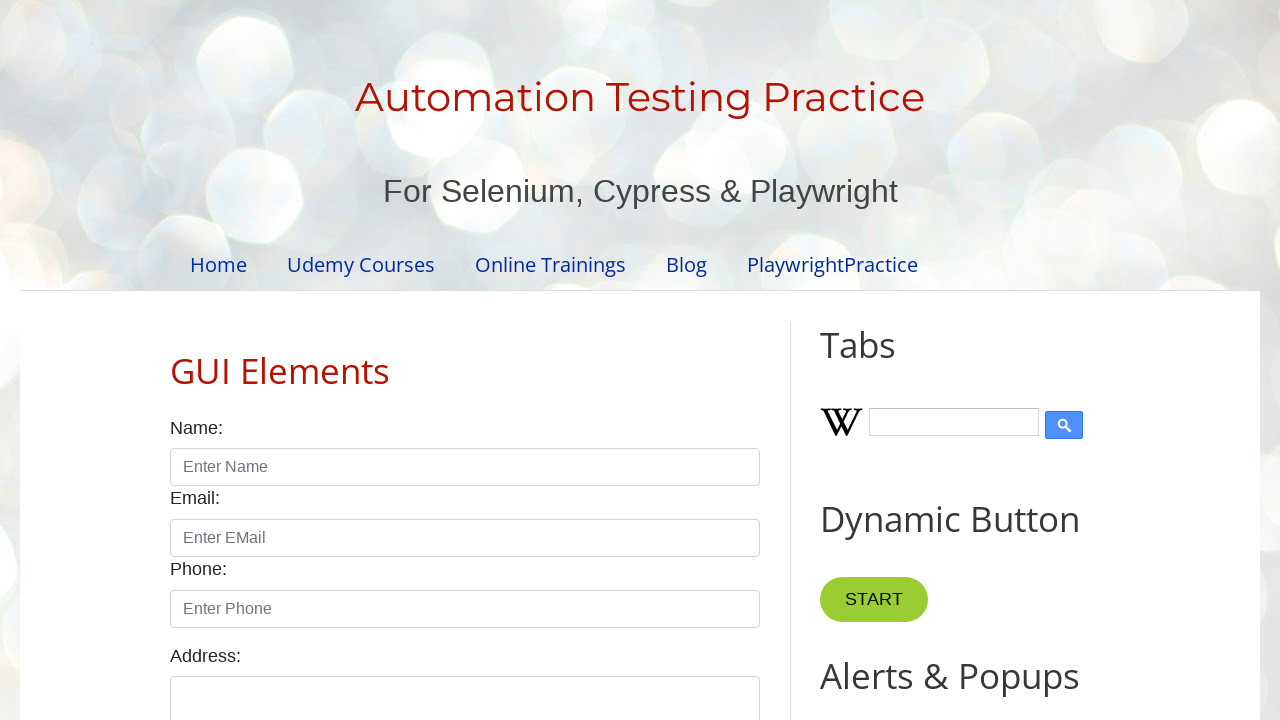

Selected checkbox 1 of the first three at (176, 360) on input.form-check-input[type='checkbox'] >> nth=0
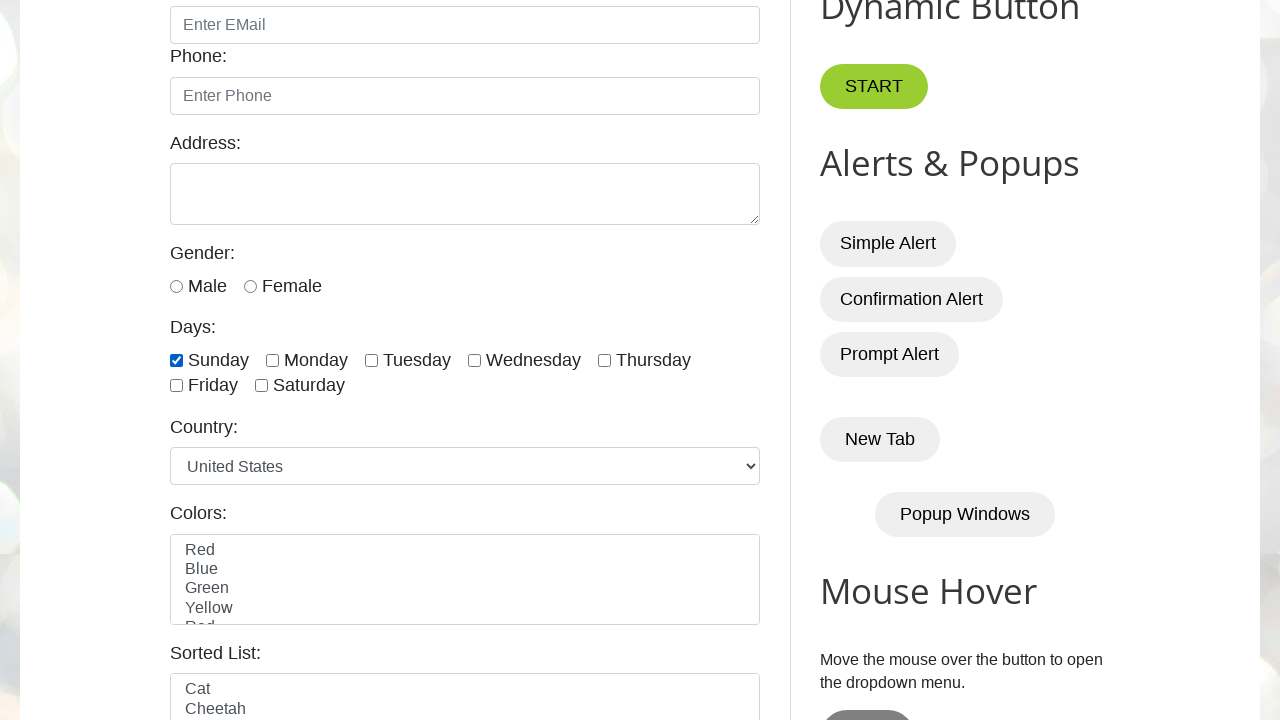

Selected checkbox 2 of the first three at (272, 360) on input.form-check-input[type='checkbox'] >> nth=1
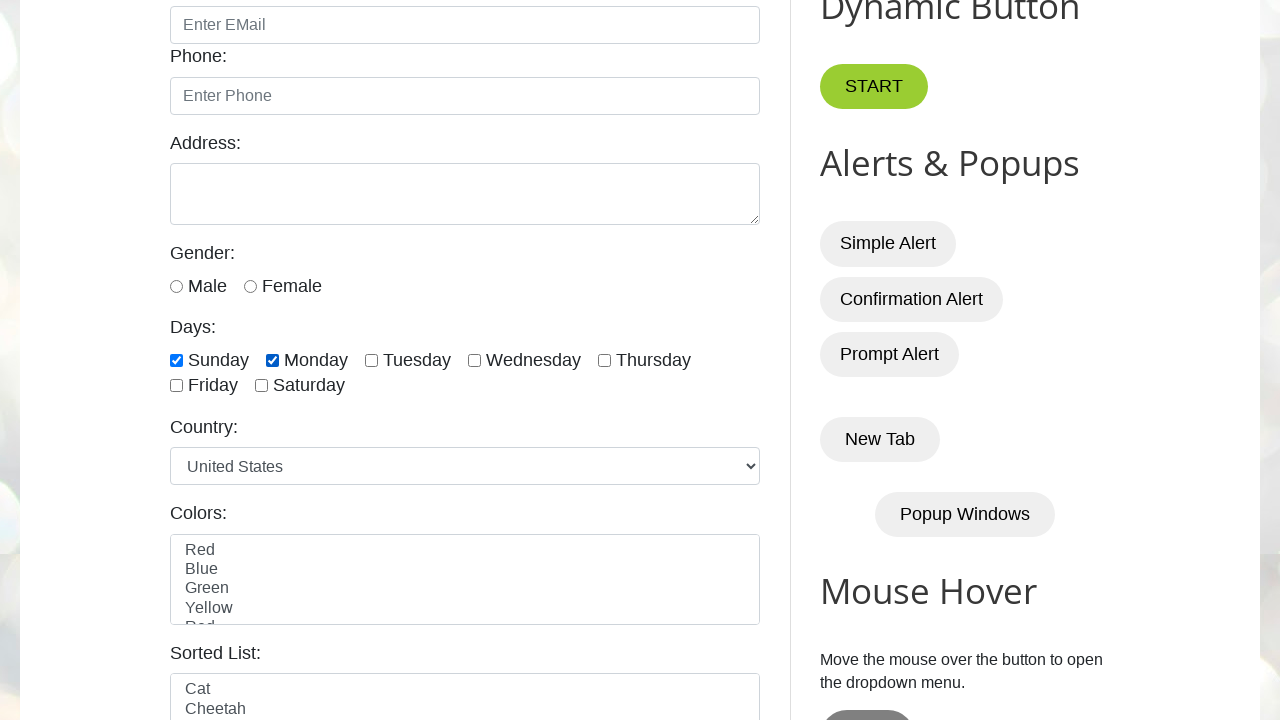

Selected checkbox 3 of the first three at (372, 360) on input.form-check-input[type='checkbox'] >> nth=2
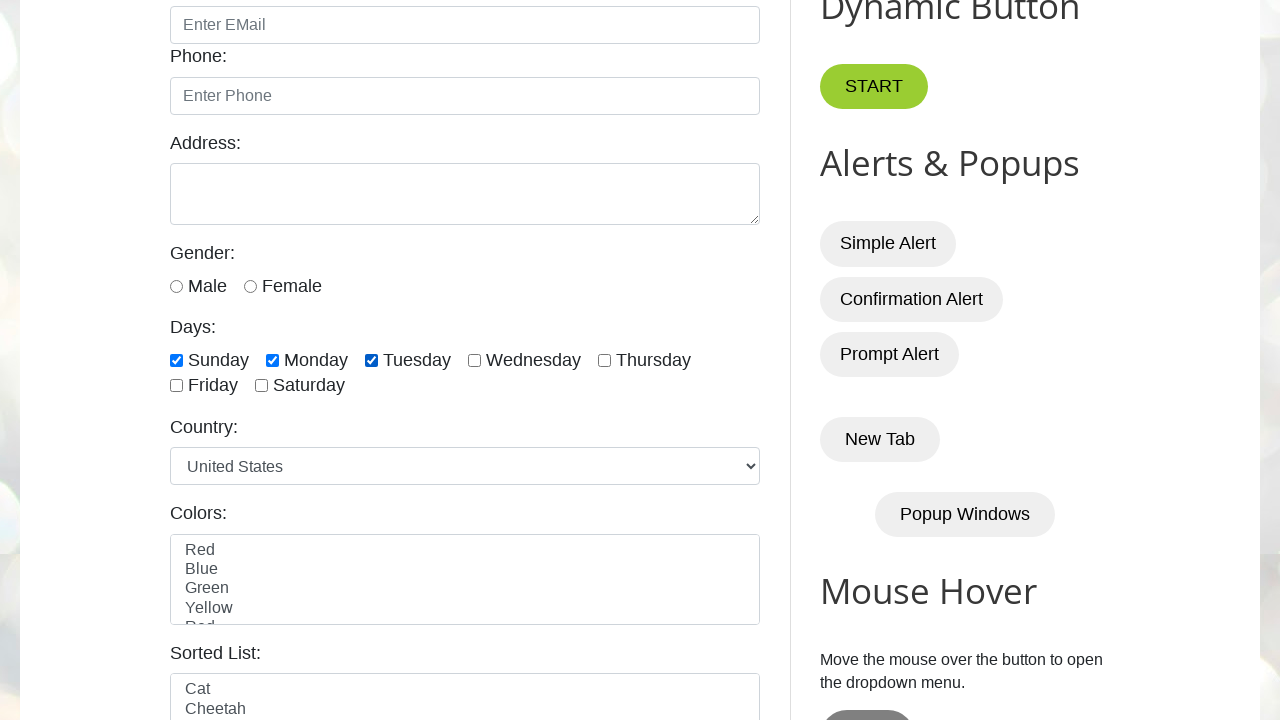

Waited 1000ms for UI to update
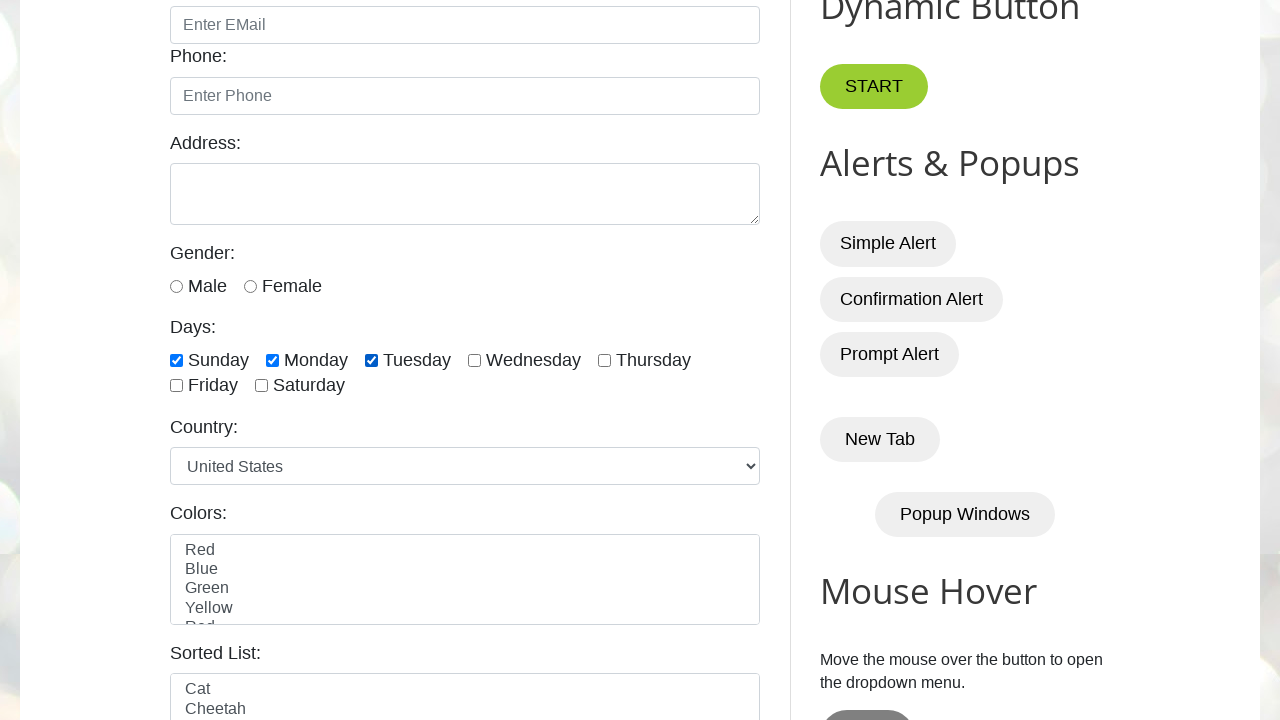

Counted total checkboxes: 7
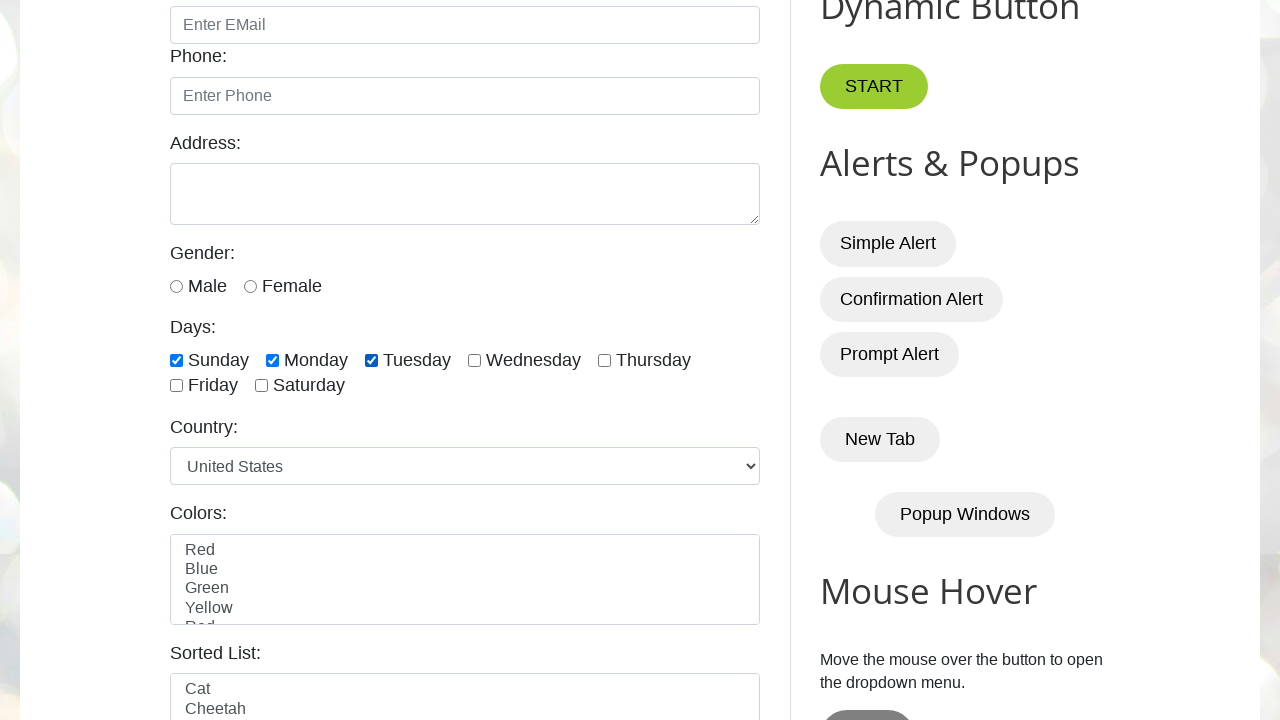

Unchecked checkbox at index 0 at (176, 360) on input.form-check-input[type='checkbox'] >> nth=0
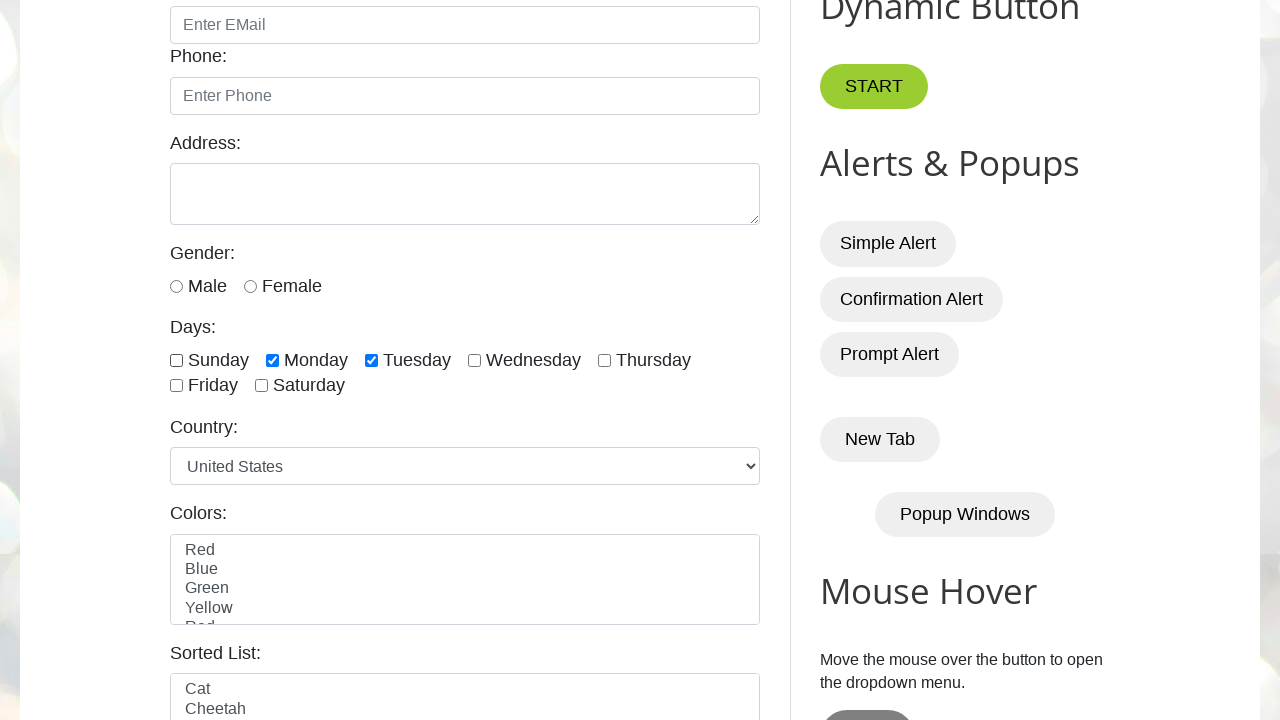

Unchecked checkbox at index 1 at (272, 360) on input.form-check-input[type='checkbox'] >> nth=1
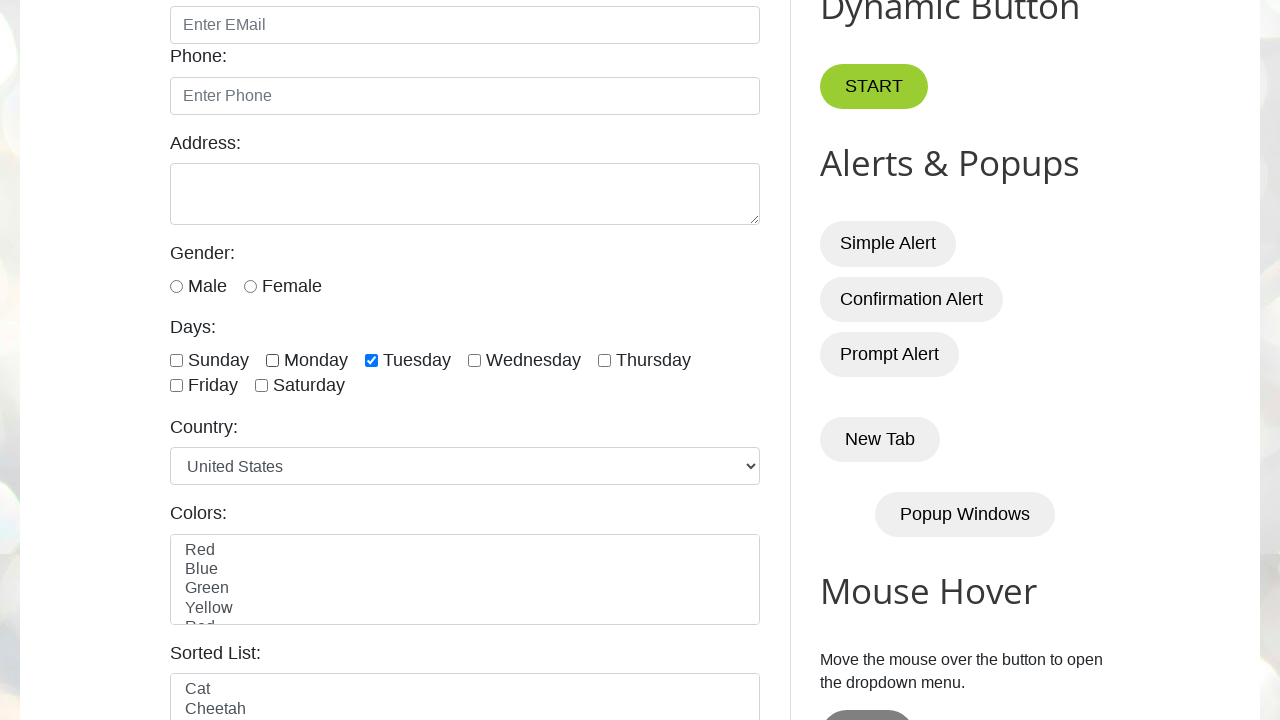

Unchecked checkbox at index 2 at (372, 360) on input.form-check-input[type='checkbox'] >> nth=2
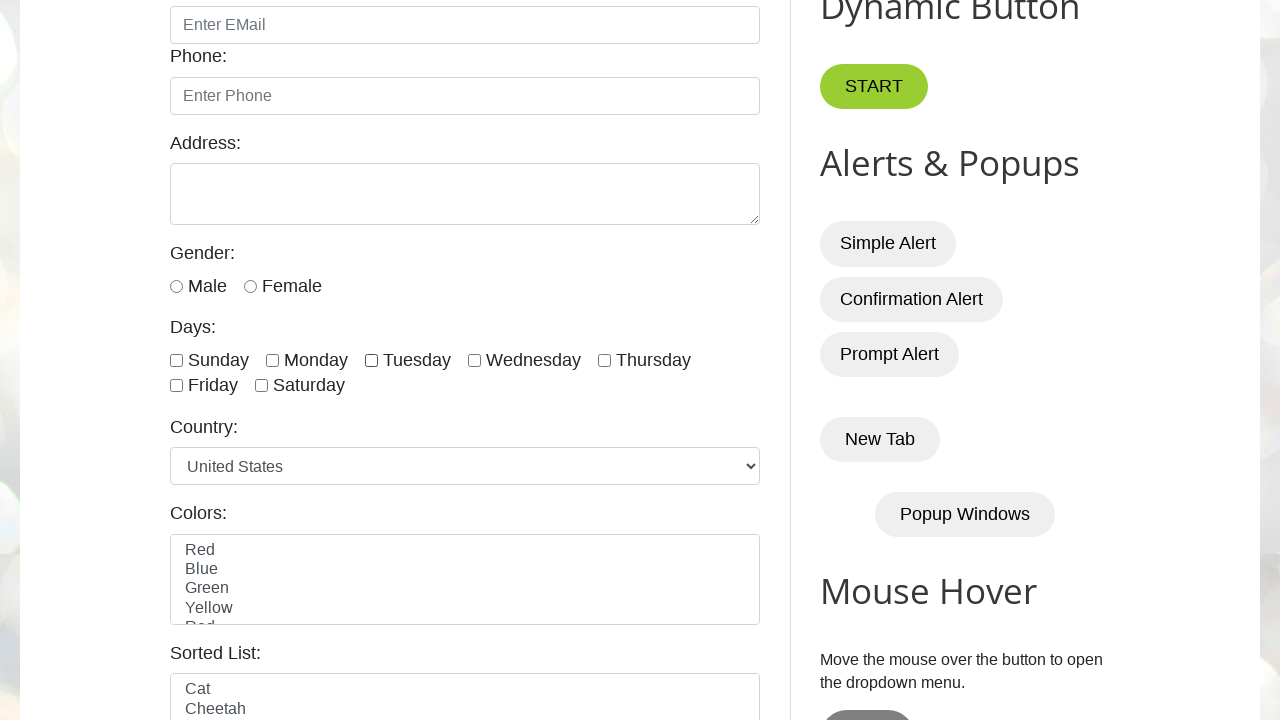

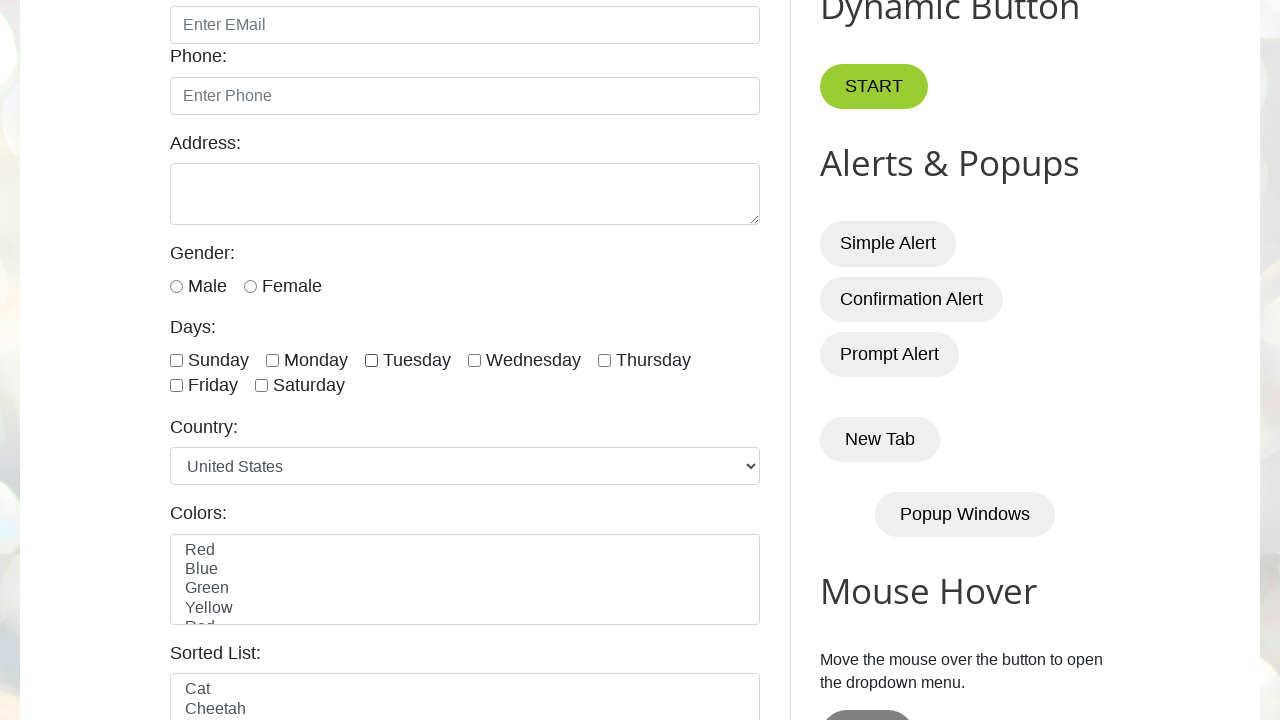